Tests network request blocking by intercepting and aborting CSS and PNG file requests, then reloads the page with blocking disabled to verify normal loading.

Starting URL: https://www.diemol.com/selenium-4-demo/relative-locators-demo.html

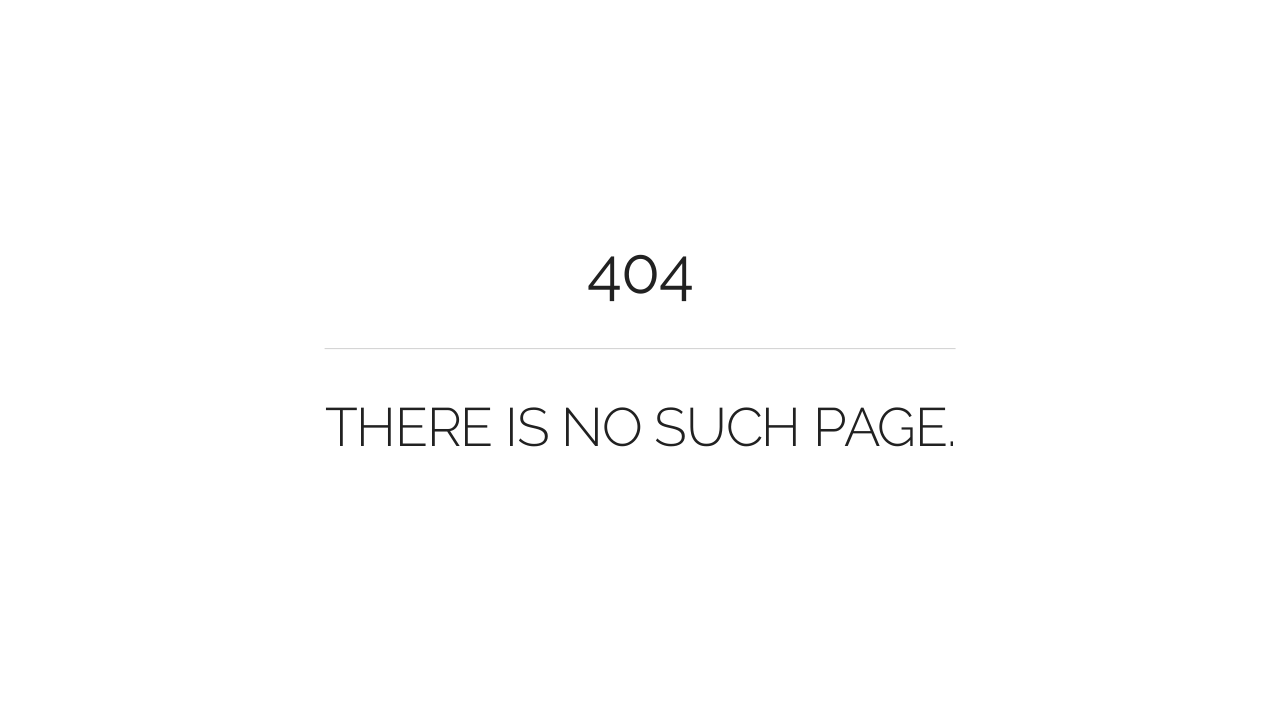

Routed CSS files to be blocked
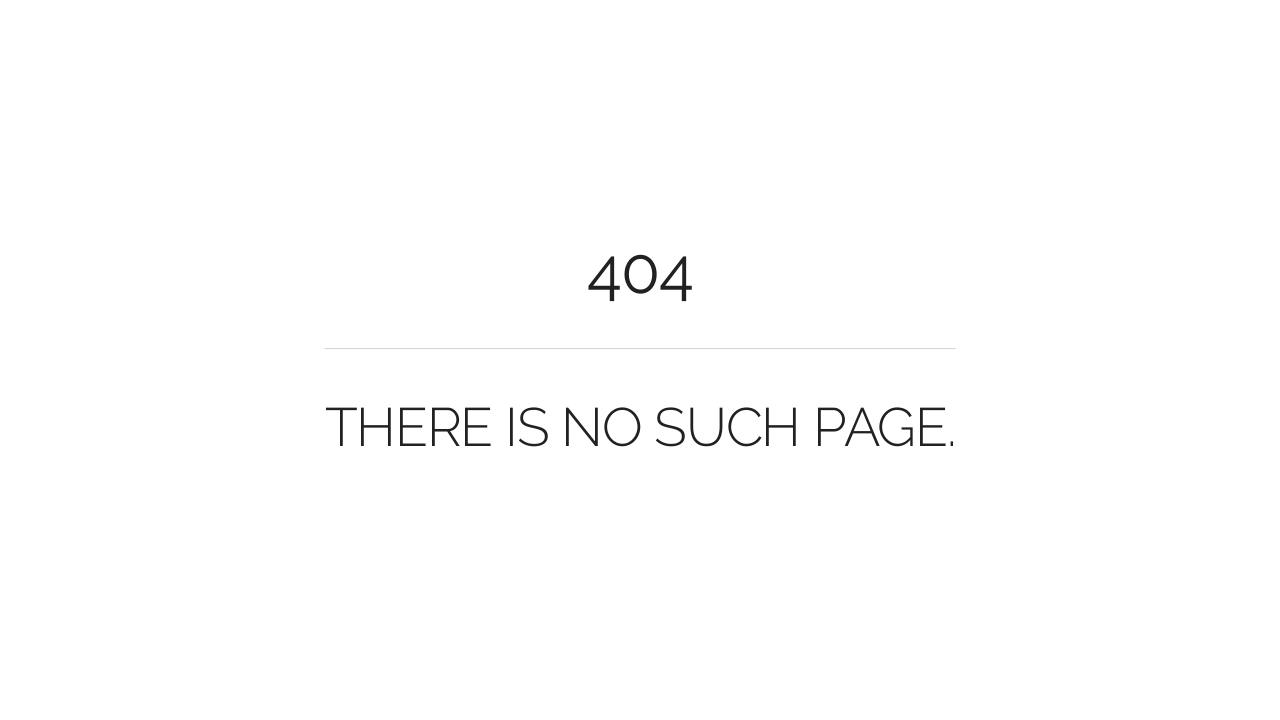

Routed PNG files to be blocked
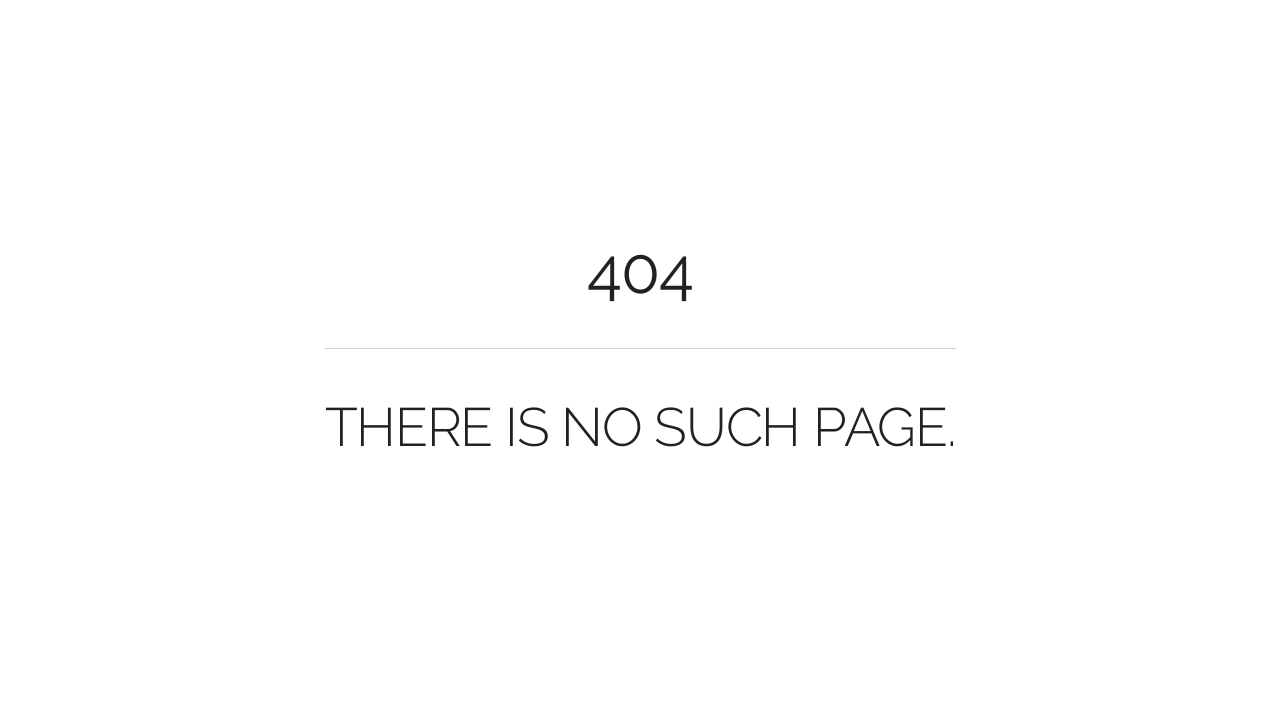

Navigated to relative locators demo page with CSS and PNG blocking enabled
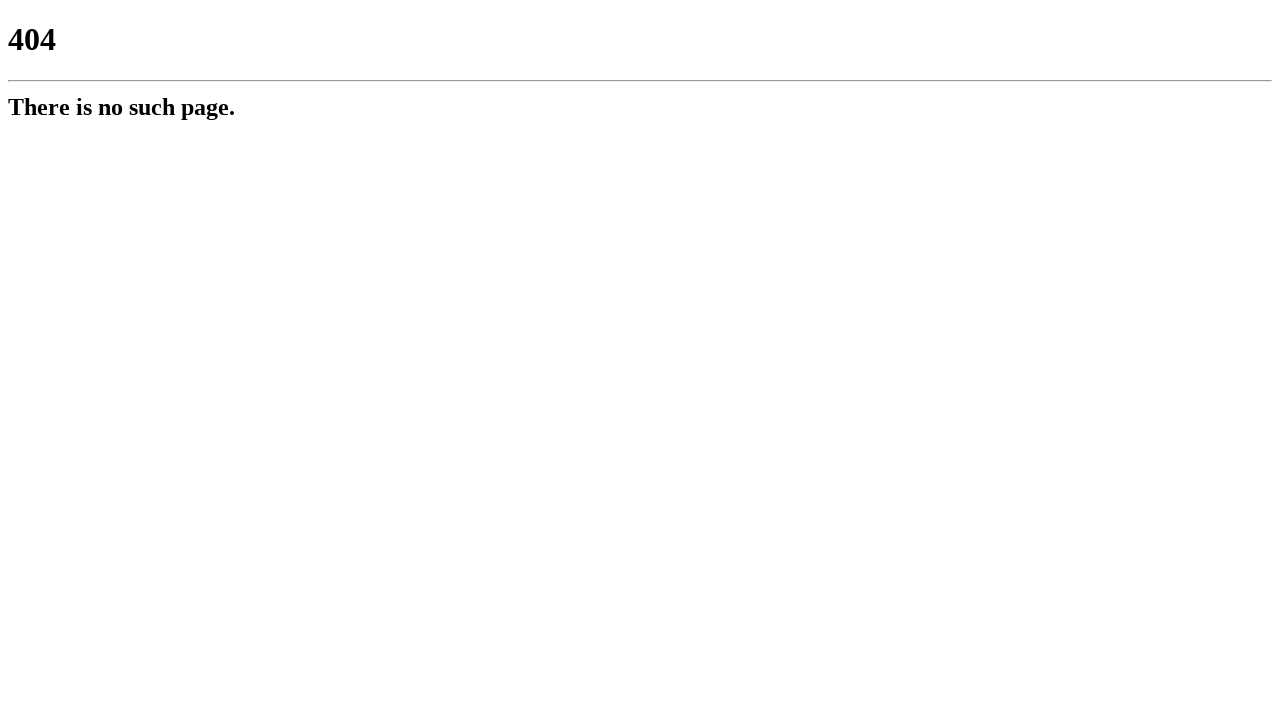

Waited 5 seconds to observe page with blocked CSS and PNG resources
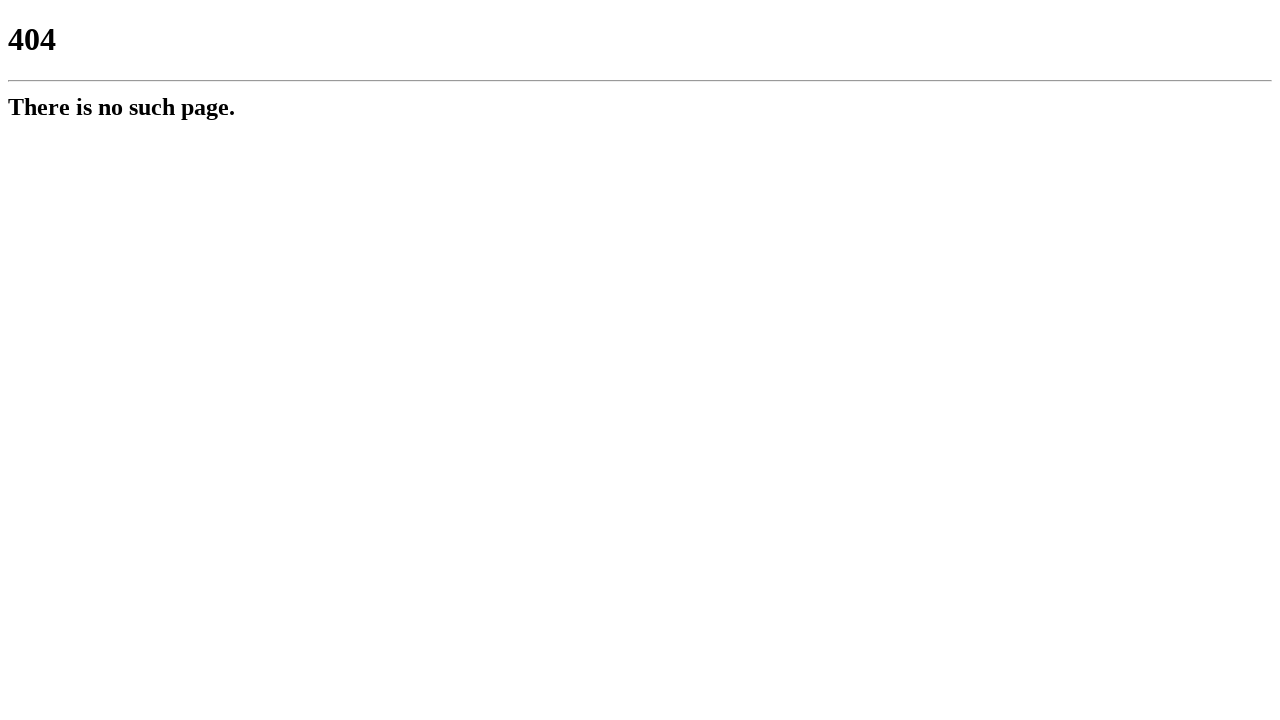

Disabled CSS file blocking
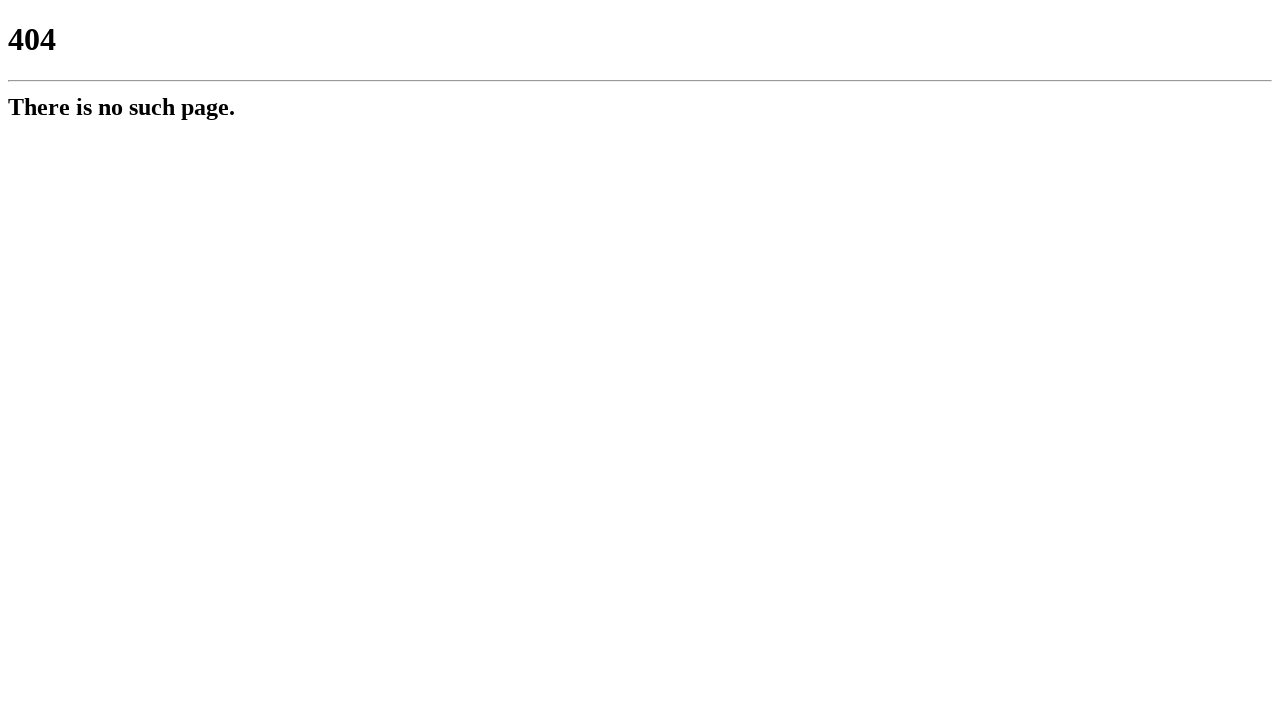

Disabled PNG file blocking
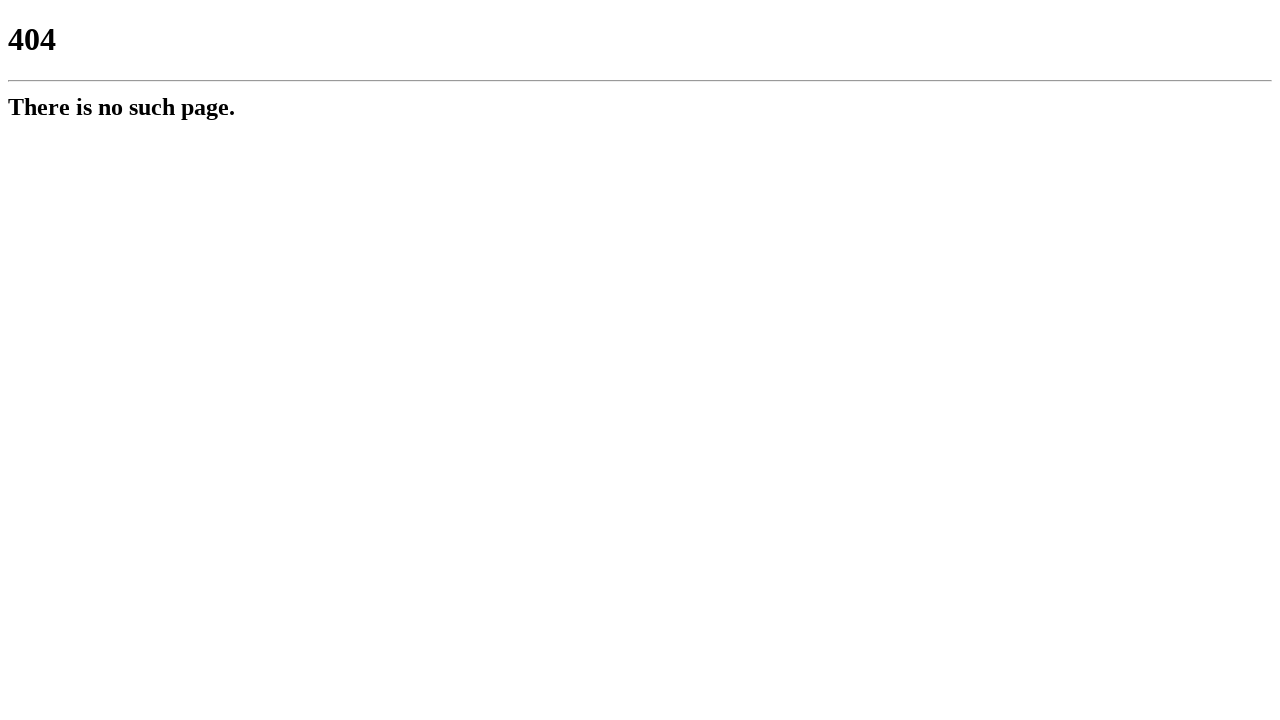

Reloaded page with blocking disabled to verify normal resource loading
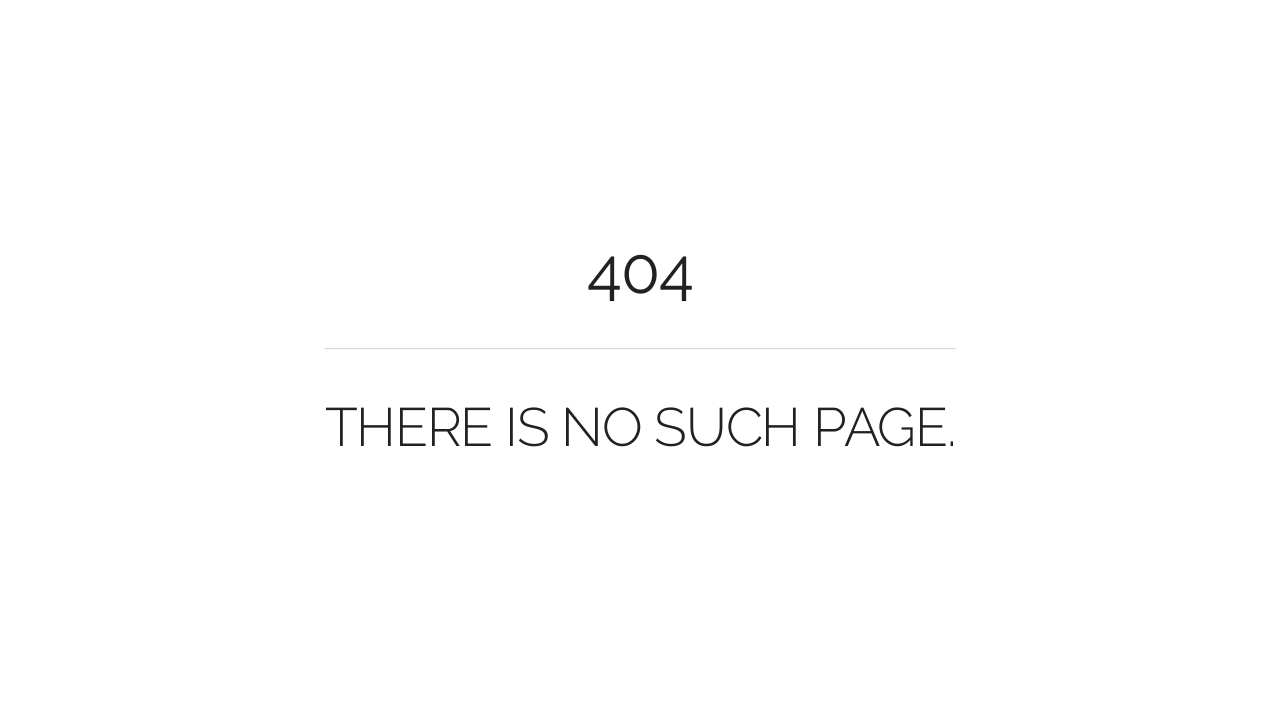

Waited 5 seconds to observe page with all resources loaded normally
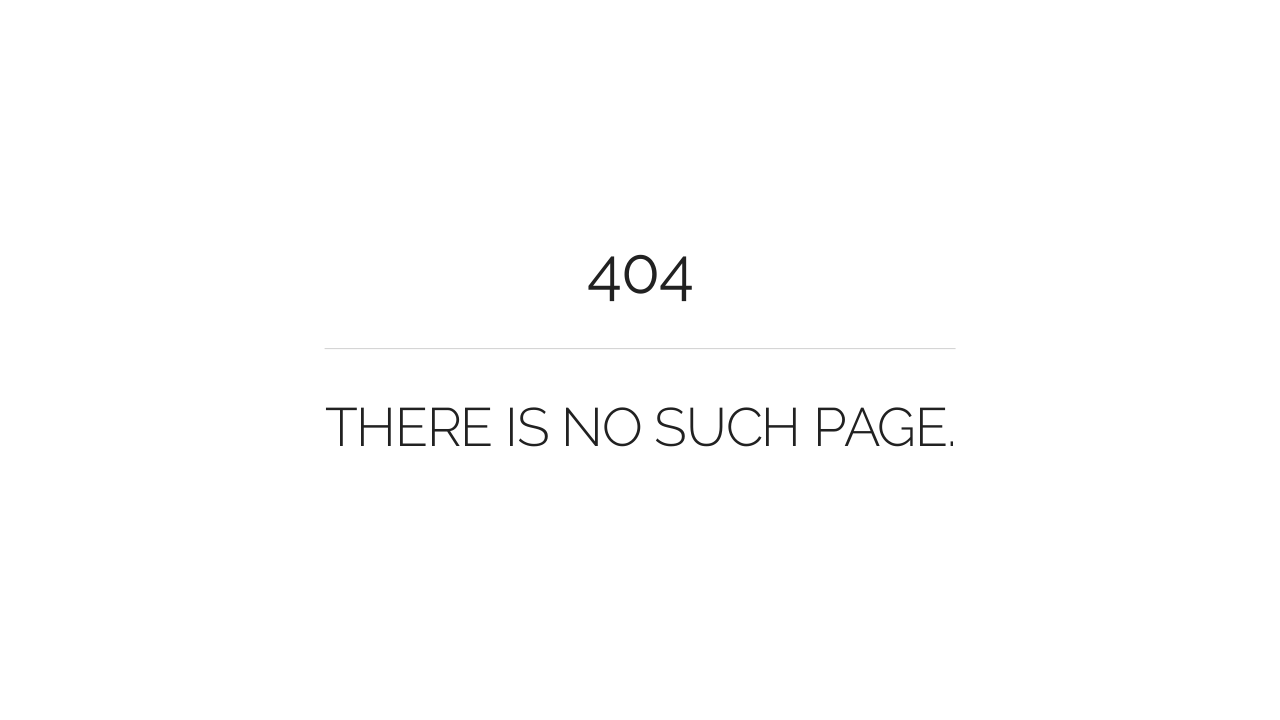

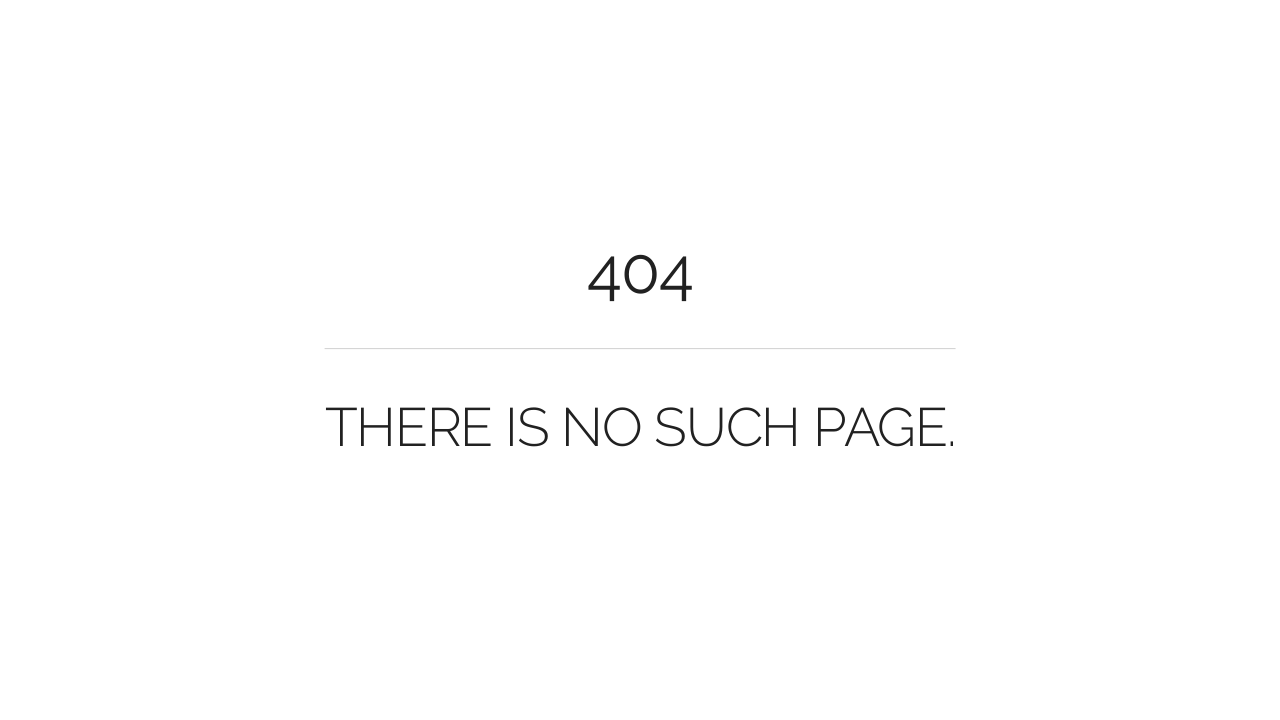